Tests keyboard input by typing text and using backspace keys to delete characters

Starting URL: https://jquery.com/

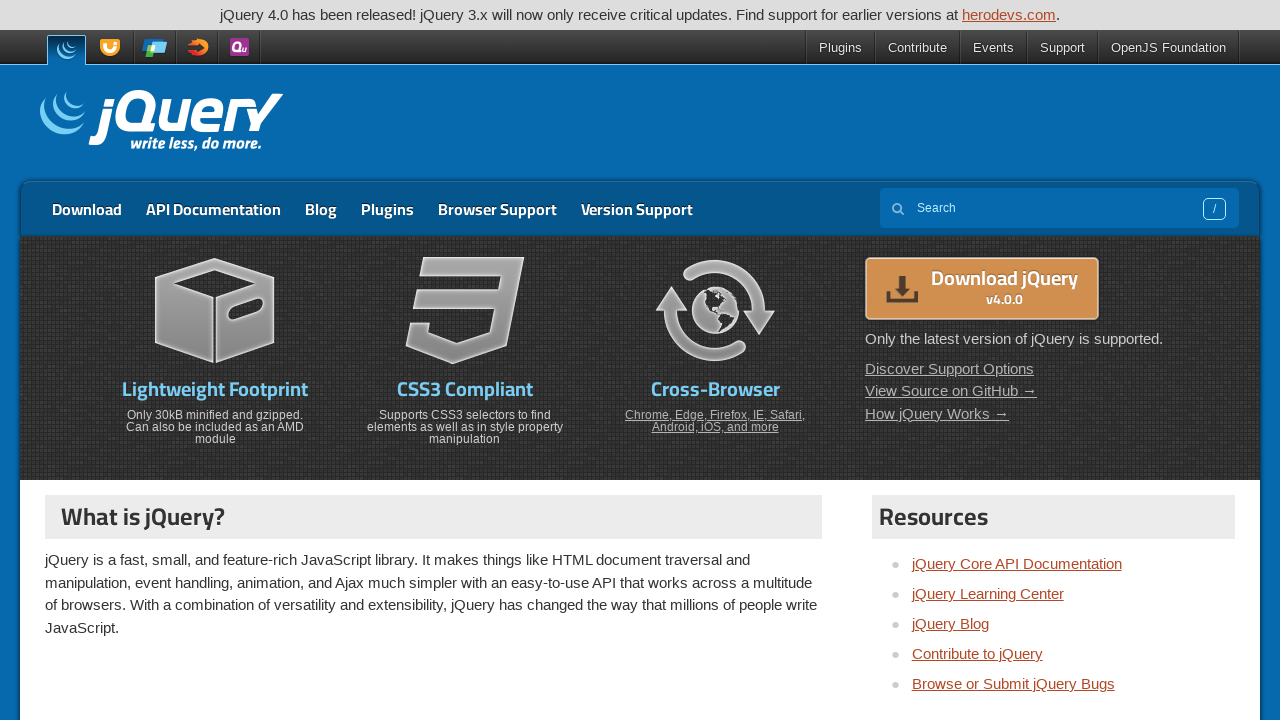

Clicked on search input field at (1059, 208) on [name='s']
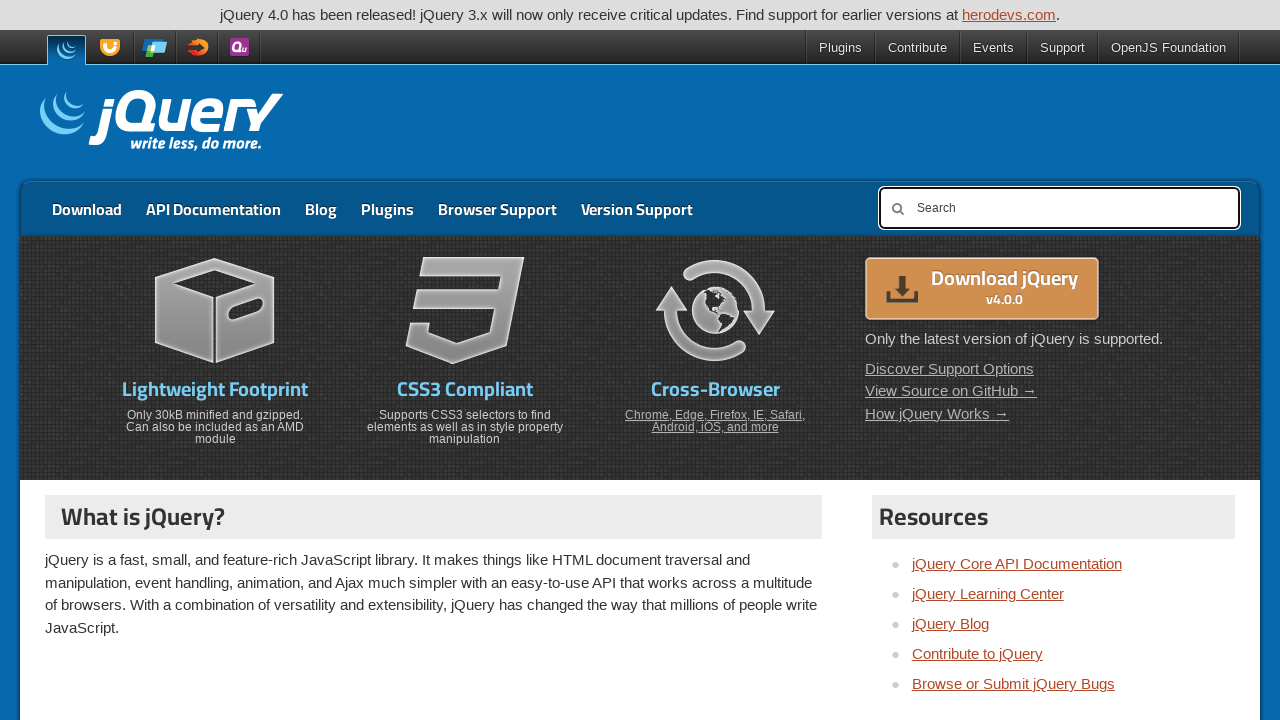

Typed 'footprint' using keyboard
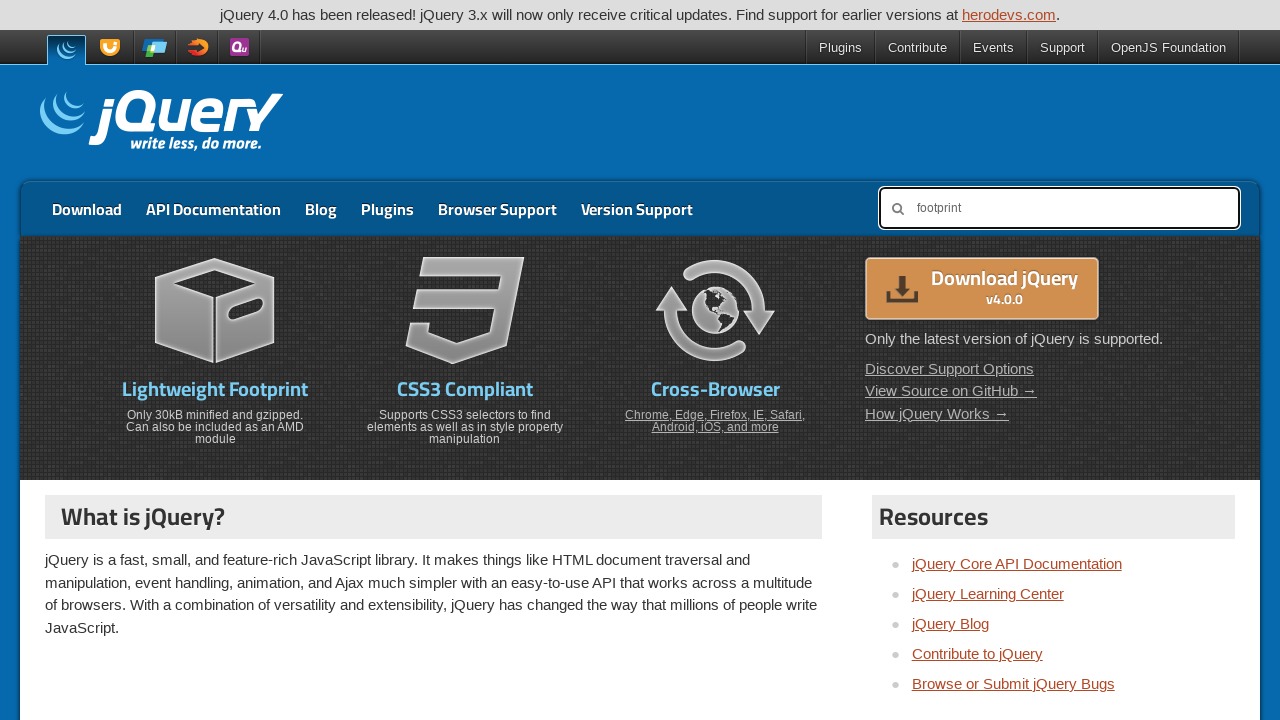

Pressed Backspace to delete character (1/5)
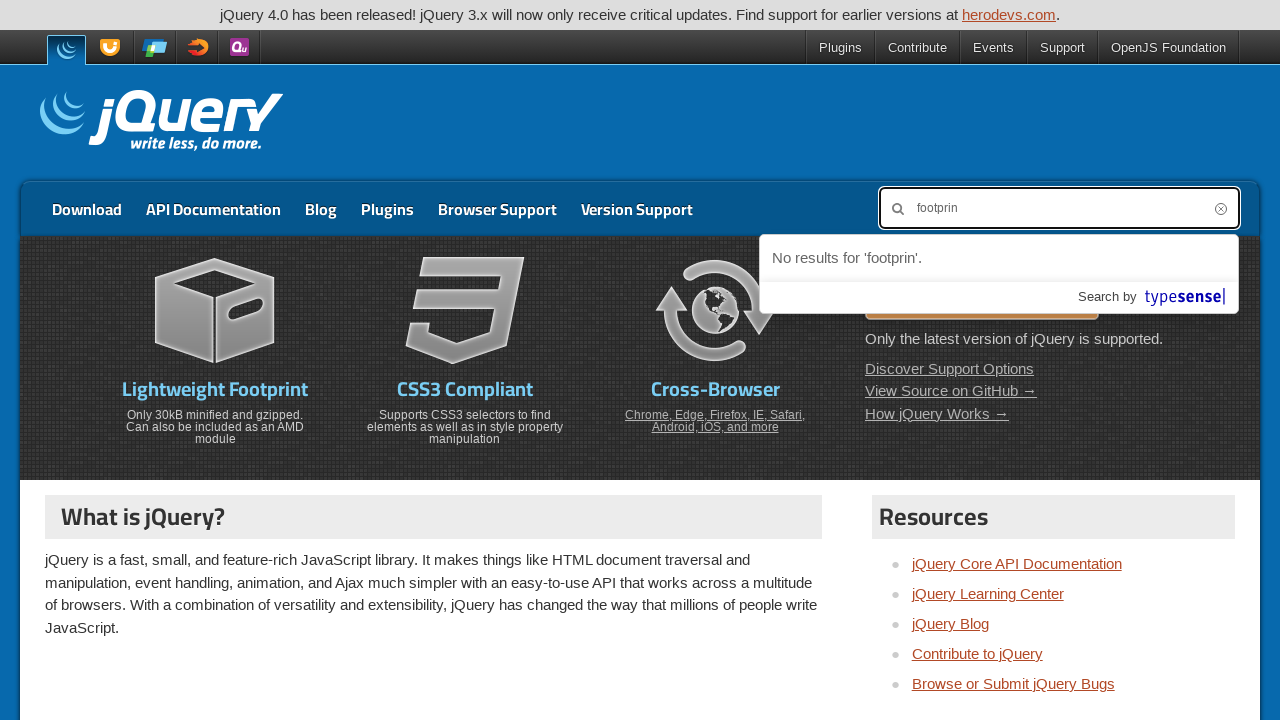

Pressed Backspace to delete character (2/5)
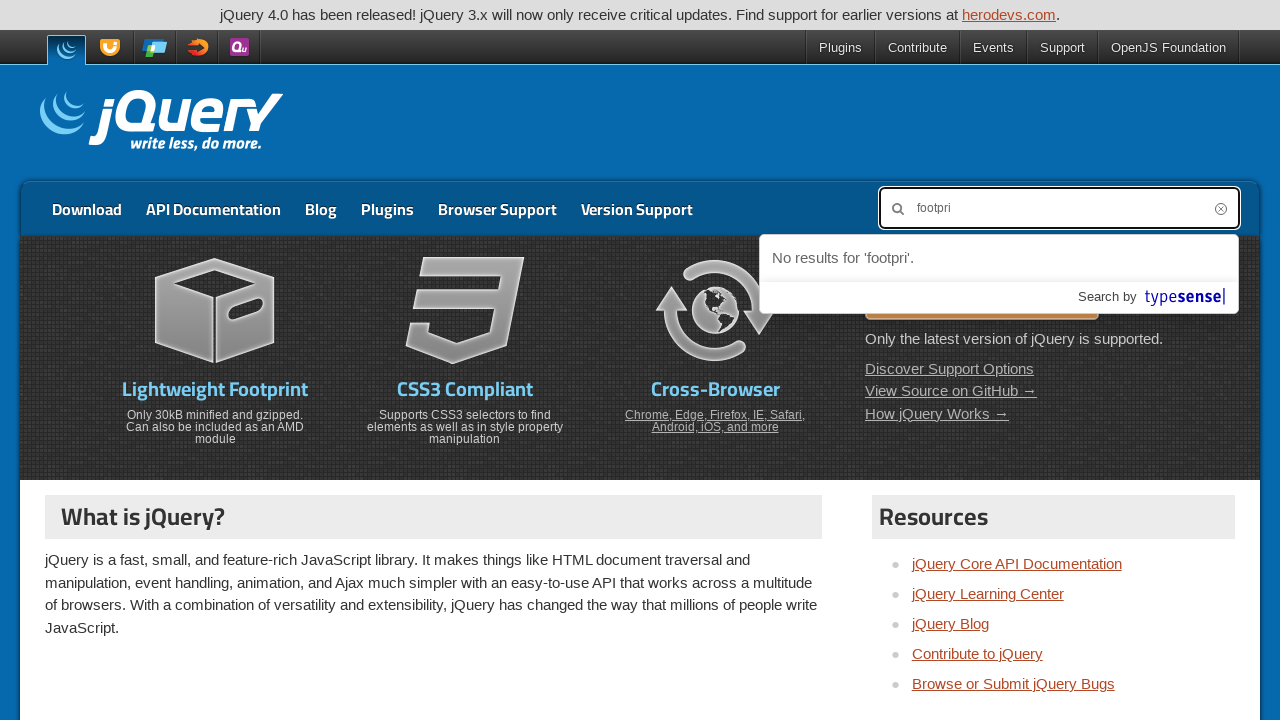

Pressed Backspace to delete character (3/5)
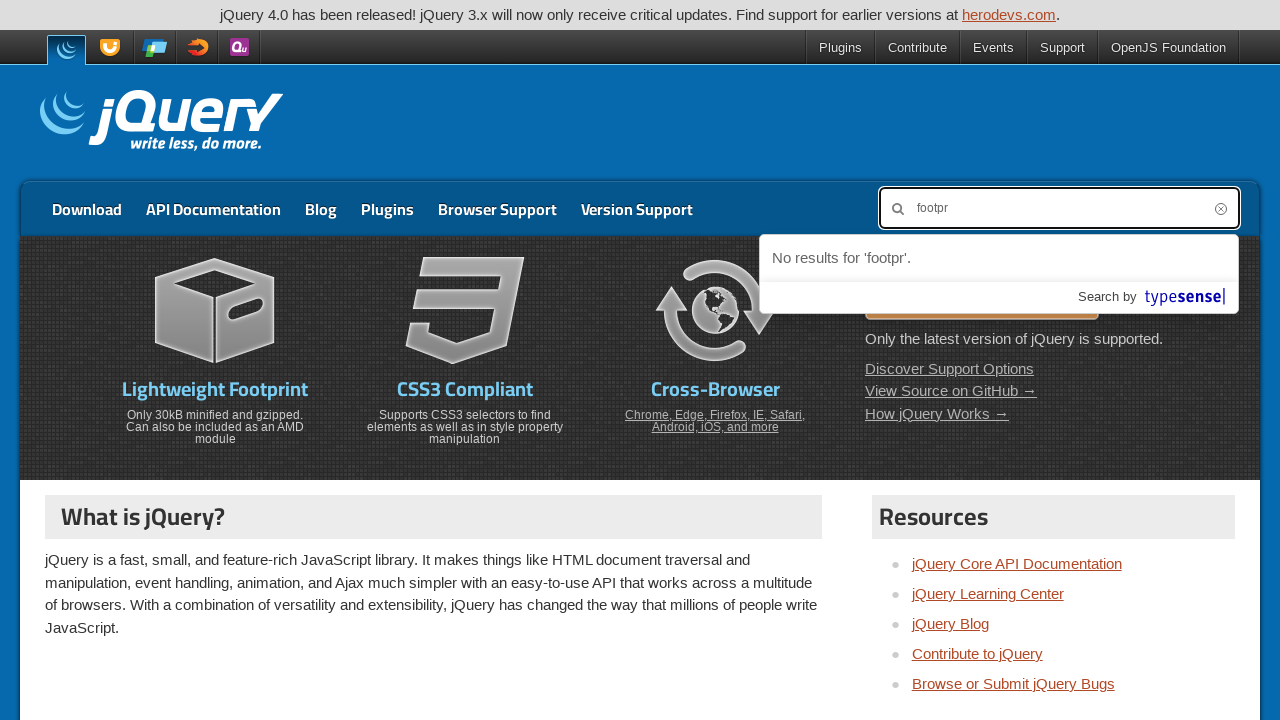

Pressed Backspace to delete character (4/5)
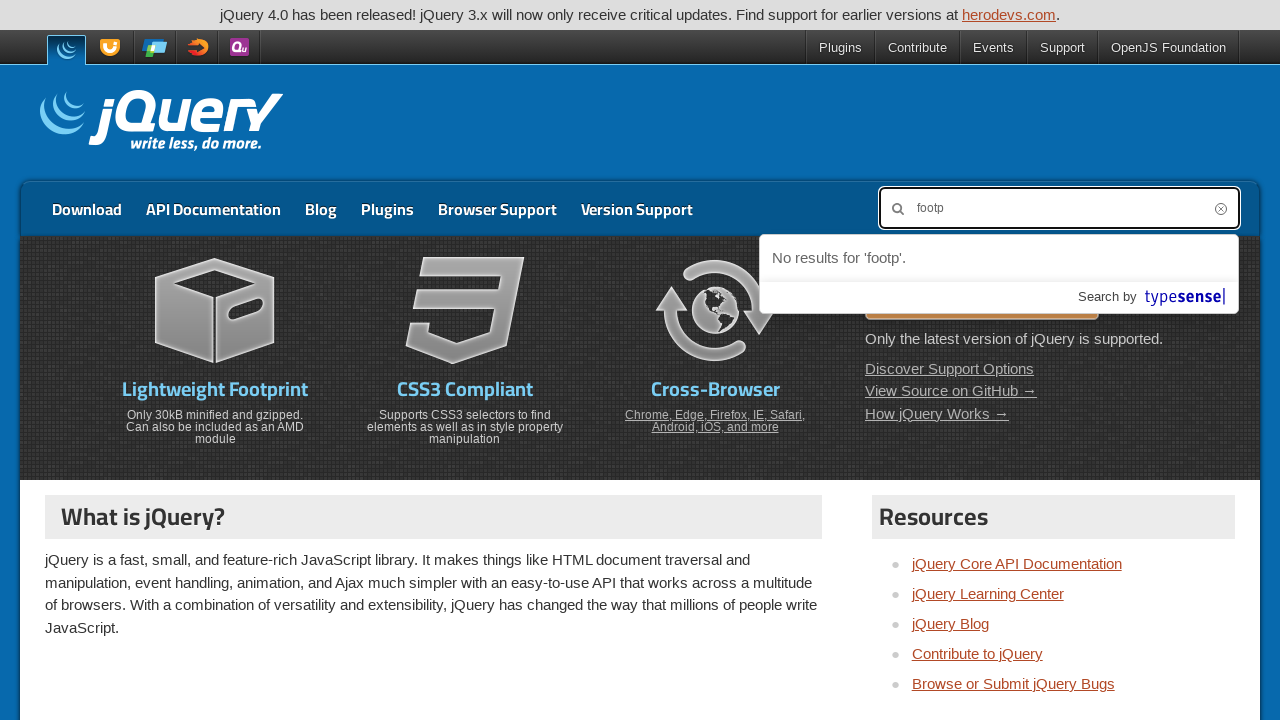

Pressed Backspace to delete character (5/5)
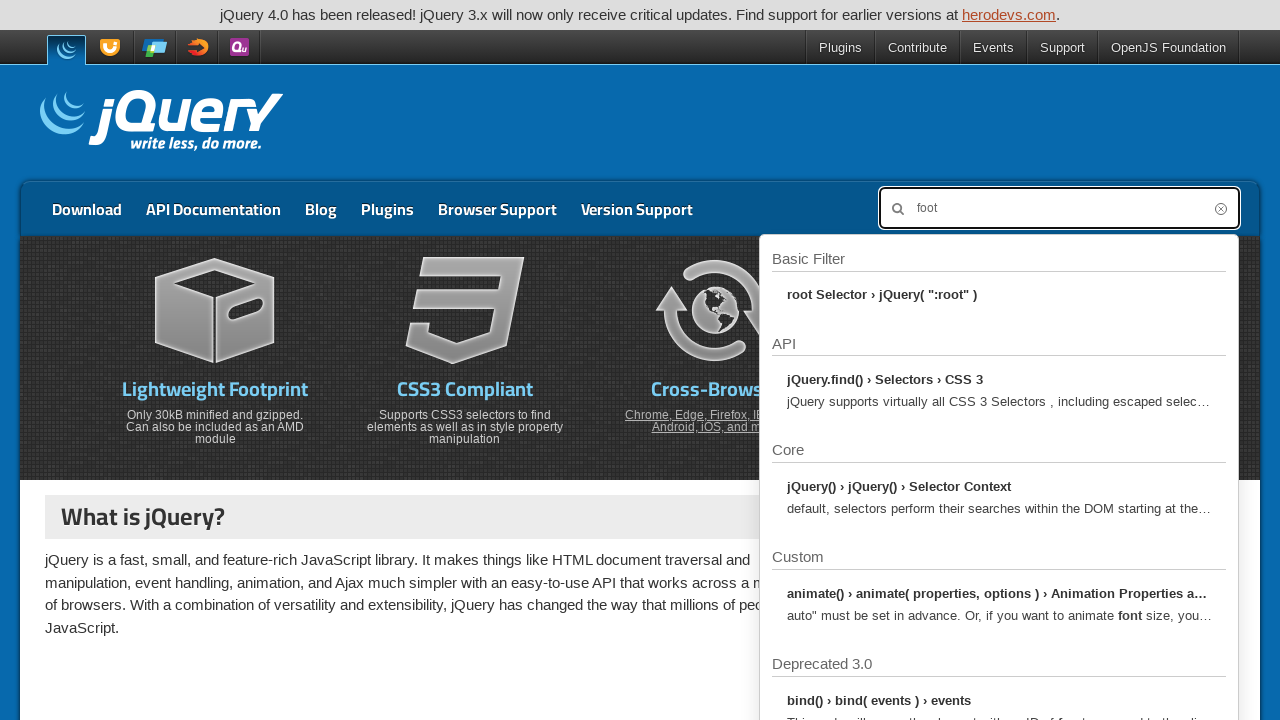

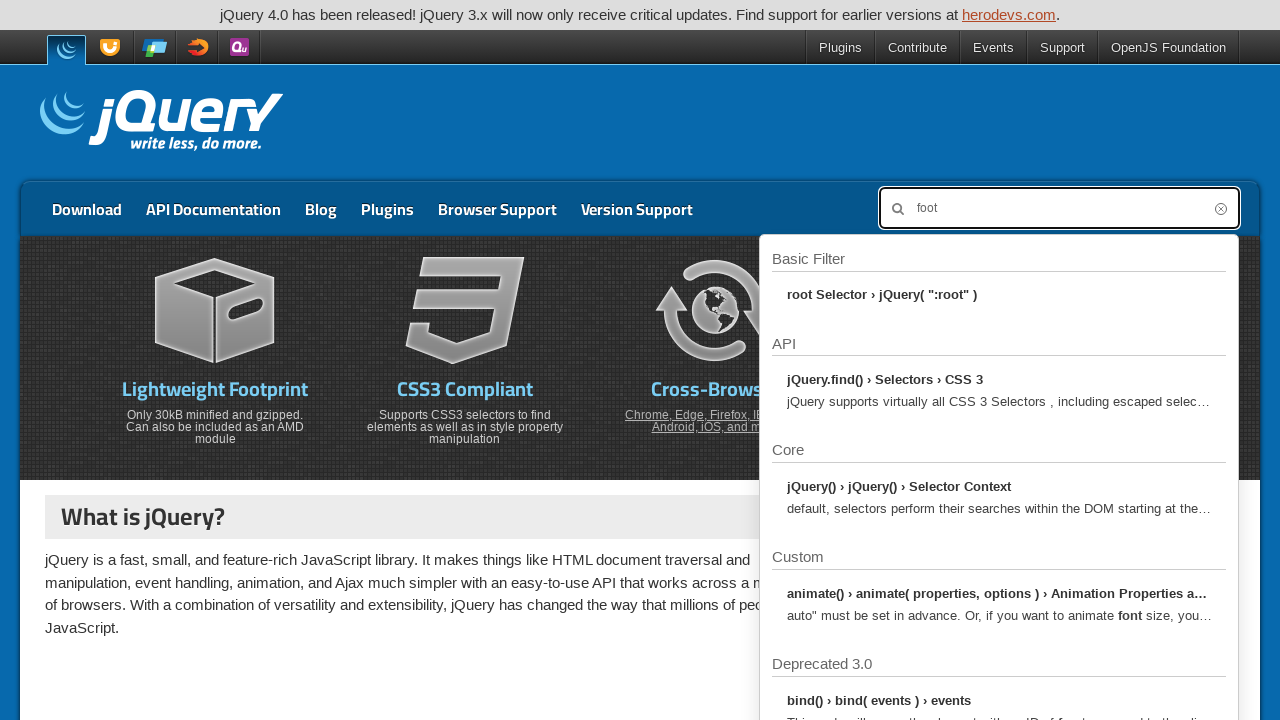